Tests an Angular practice form by checking checkboxes, selecting options from dropdown, filling password, submitting the form, and adding a product to cart

Starting URL: https://rahulshettyacademy.com/angularpractice/

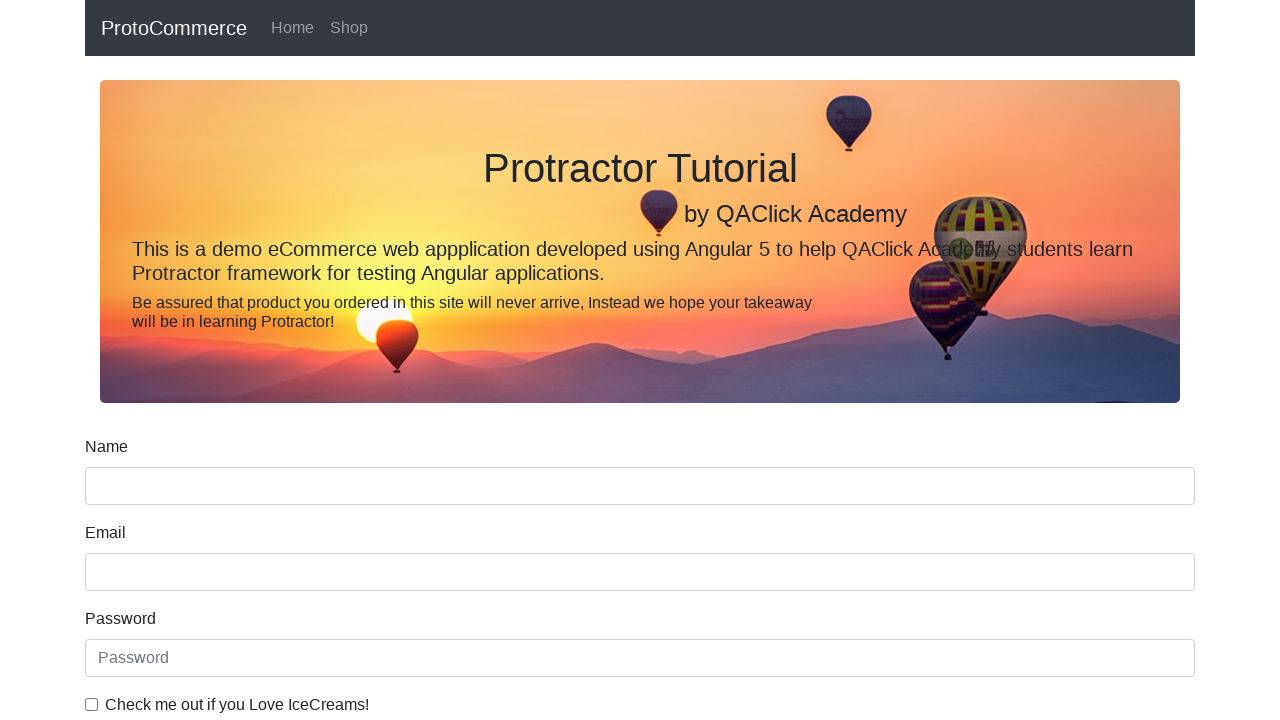

Checked the ice cream checkbox at (92, 704) on internal:label="Check me out if you Love IceCreams!"i
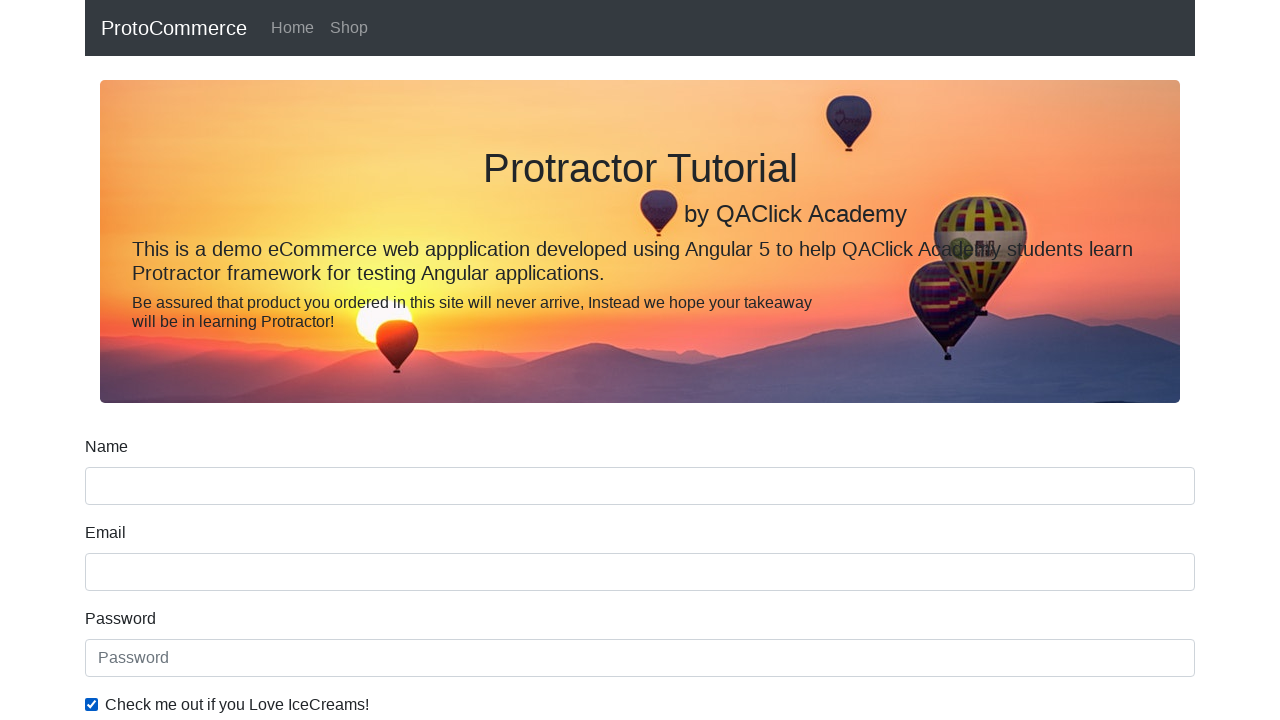

Selected 'Employed' radio button at (326, 360) on internal:label="Employed"i
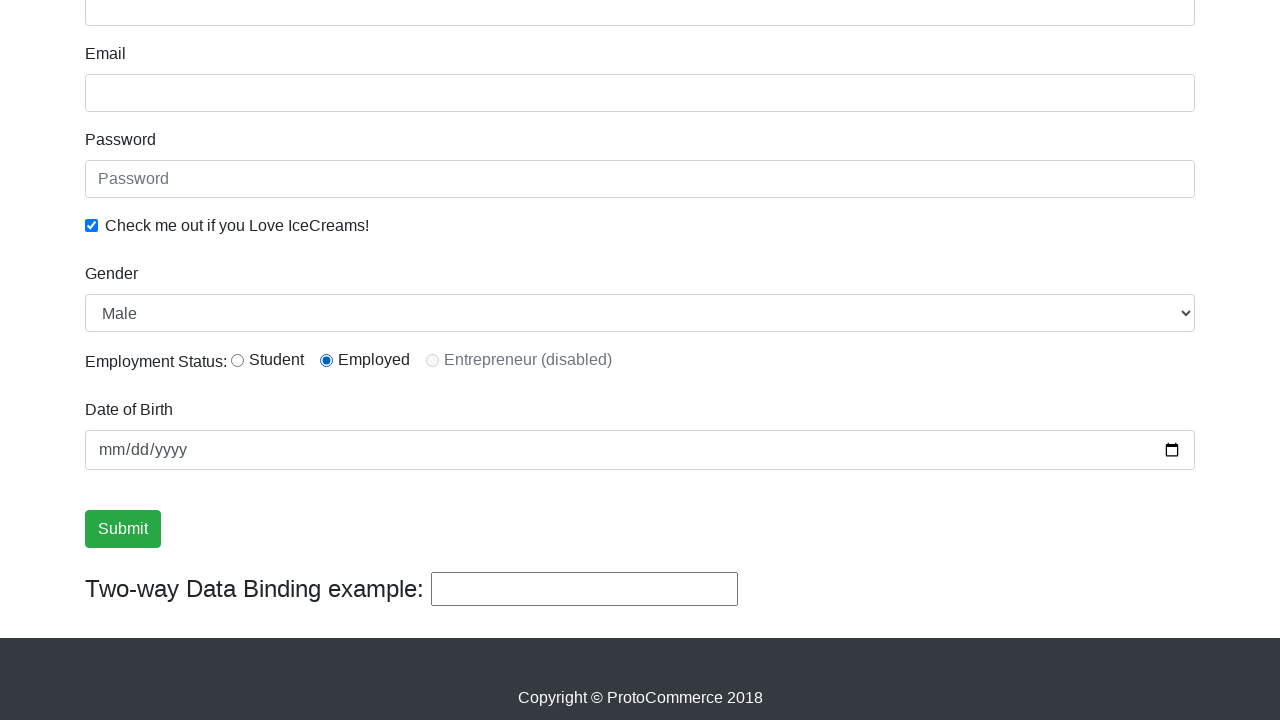

Selected 'Female' from Gender dropdown on internal:label="Gender"i
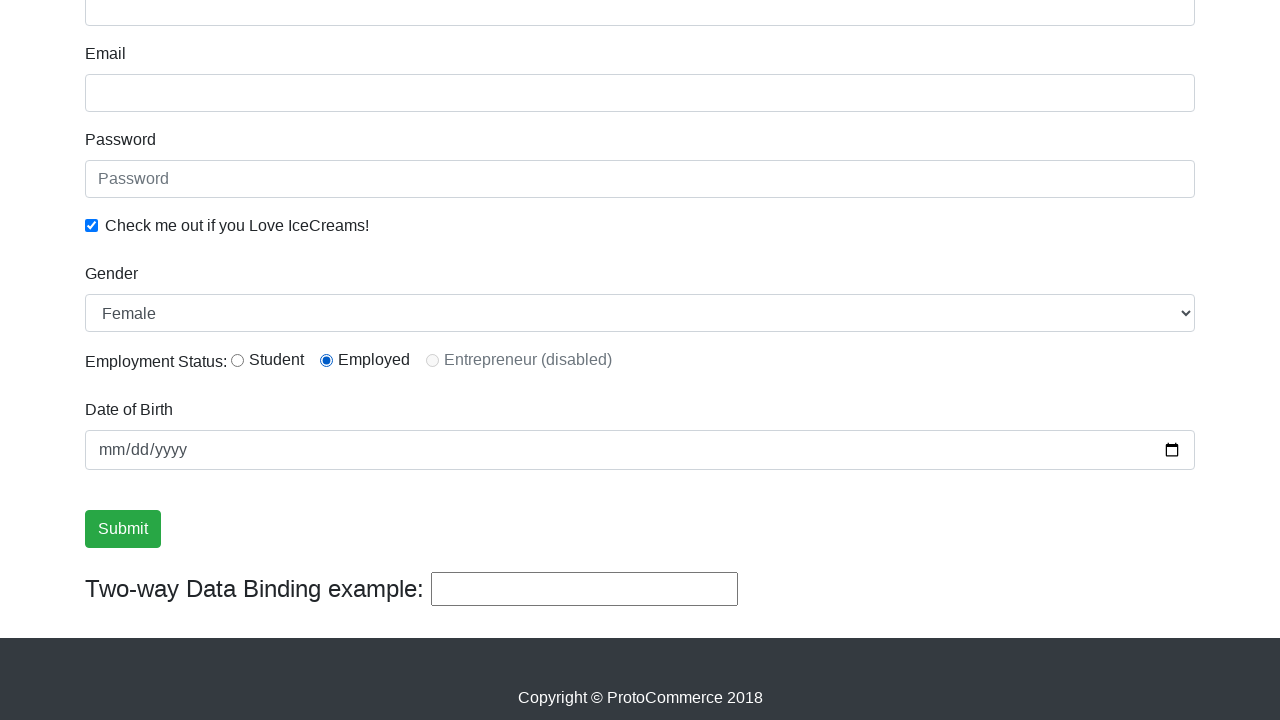

Filled password field with 'abc123' on internal:attr=[placeholder="Password"i]
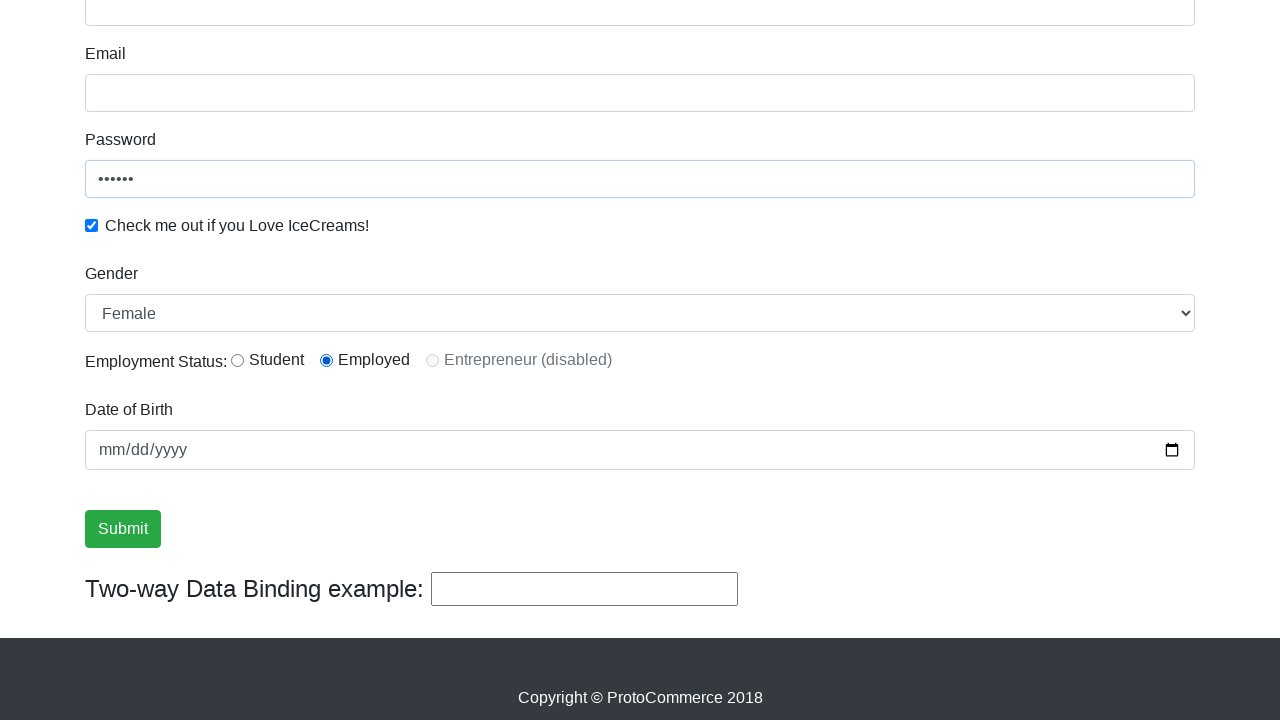

Clicked submit button to submit the form at (123, 529) on internal:role=button[name="submit"i]
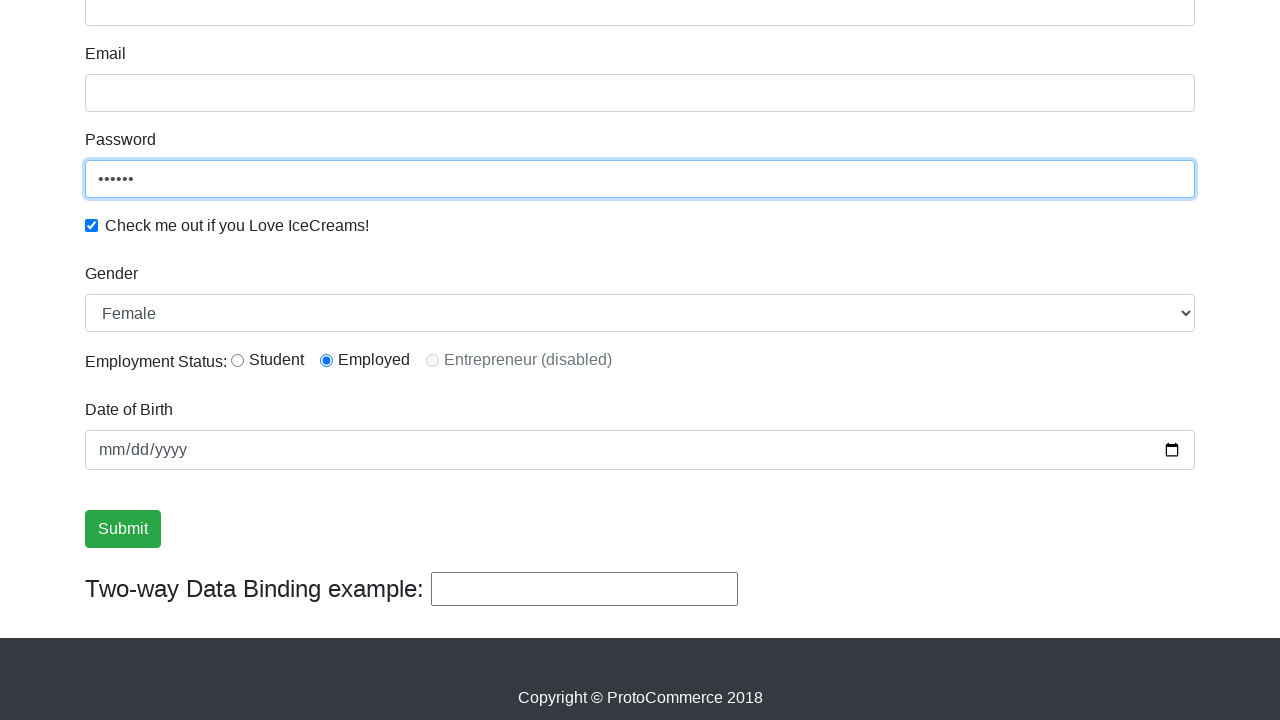

Form submission success message appeared
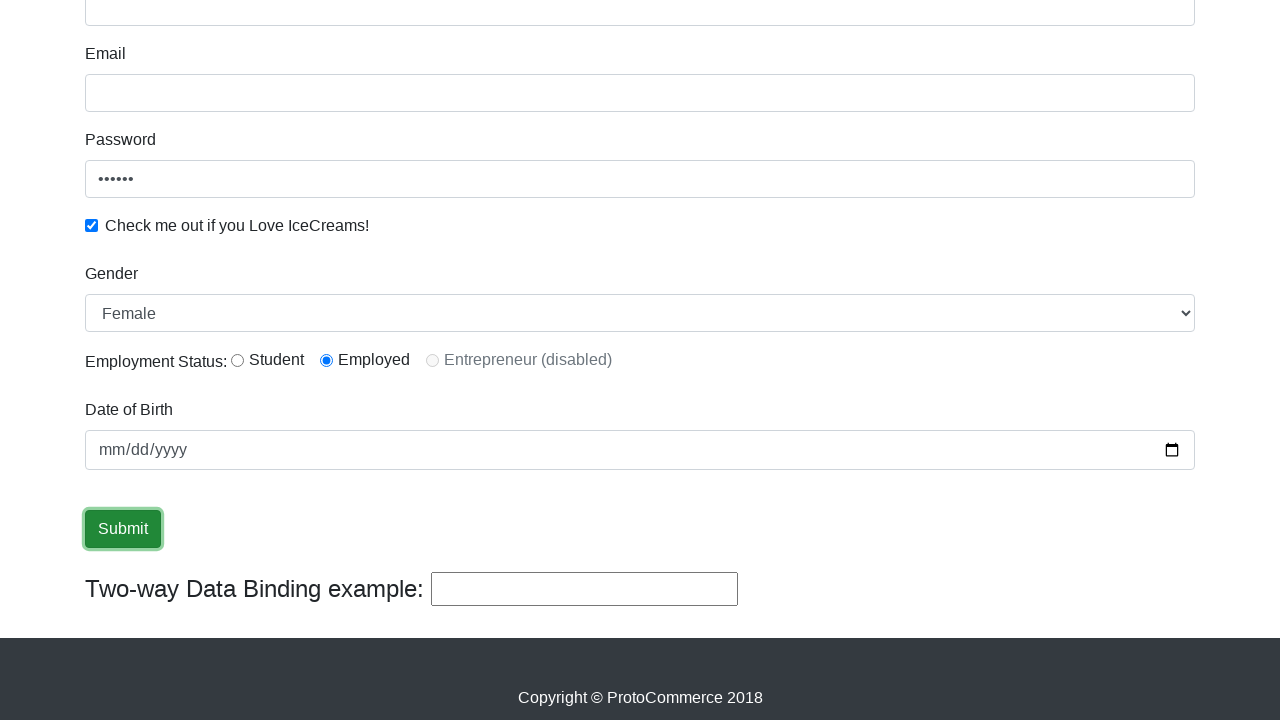

Clicked on 'shop' link to navigate to shop page at (349, 28) on internal:role=link[name="shop"i]
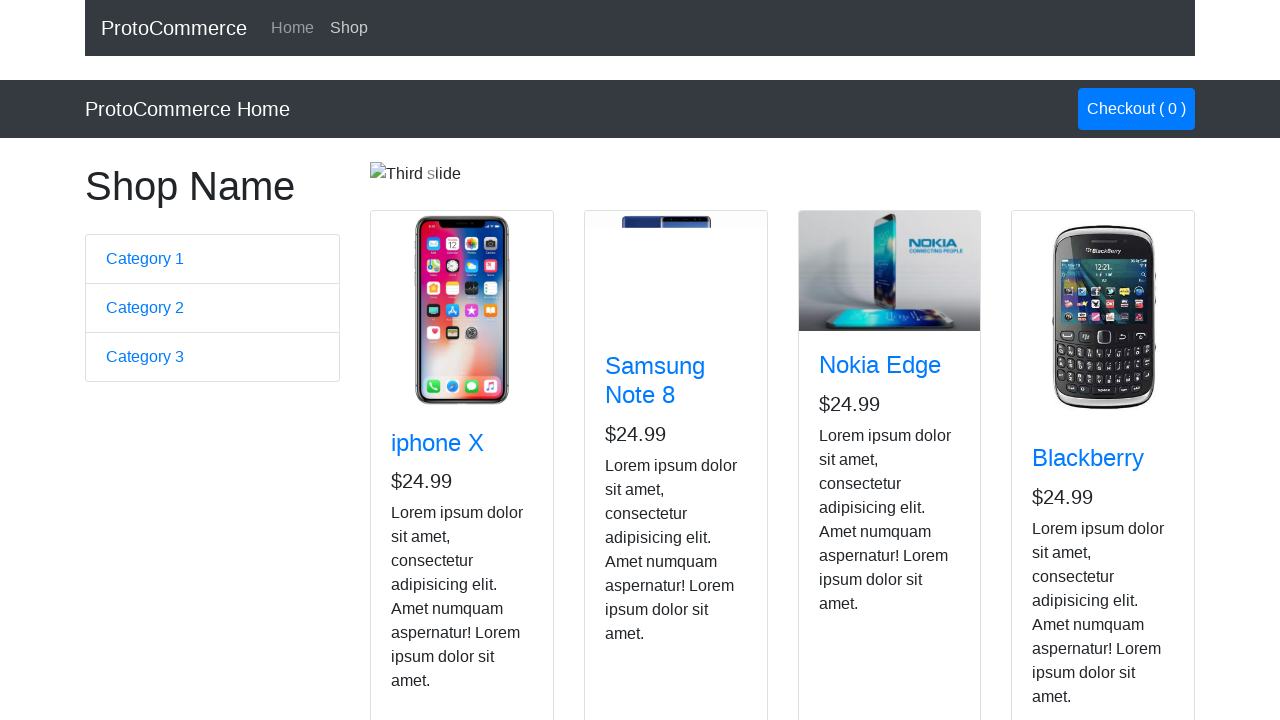

Clicked 'Add' button to add Nokia Edge product to cart at (854, 528) on app-card >> internal:has-text="Nokia Edge"i >> internal:role=button[name="Add"i]
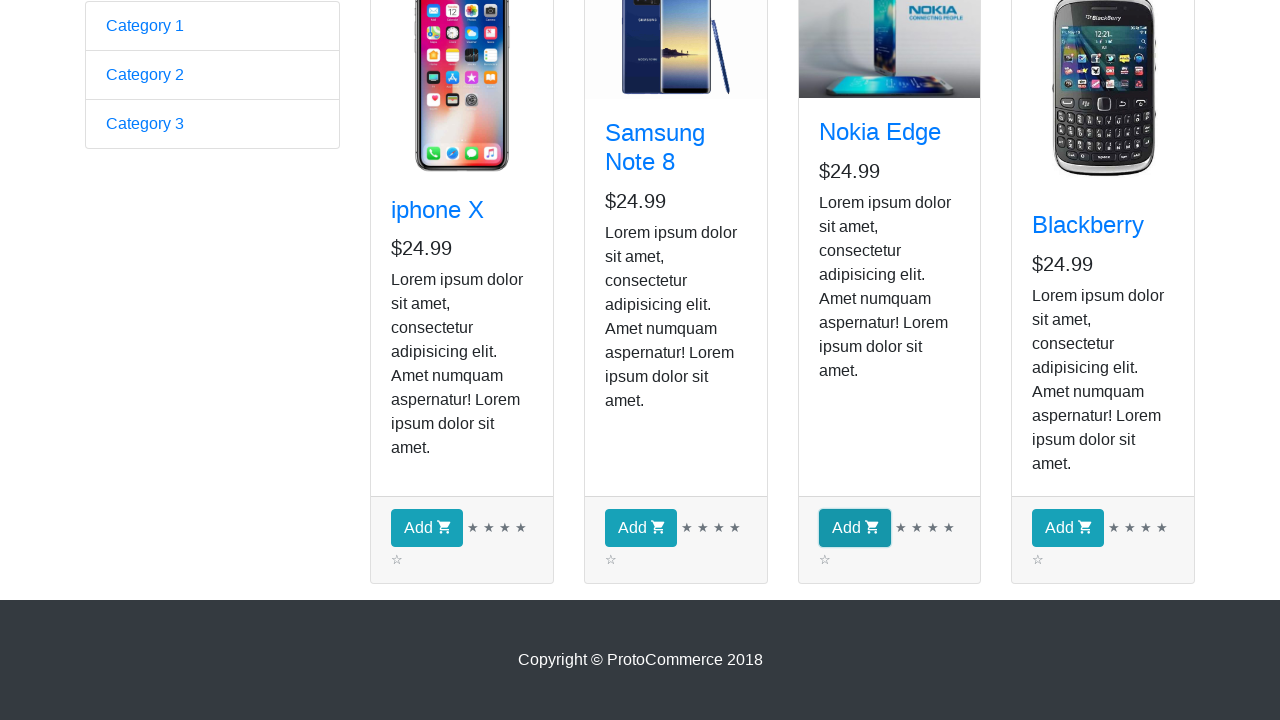

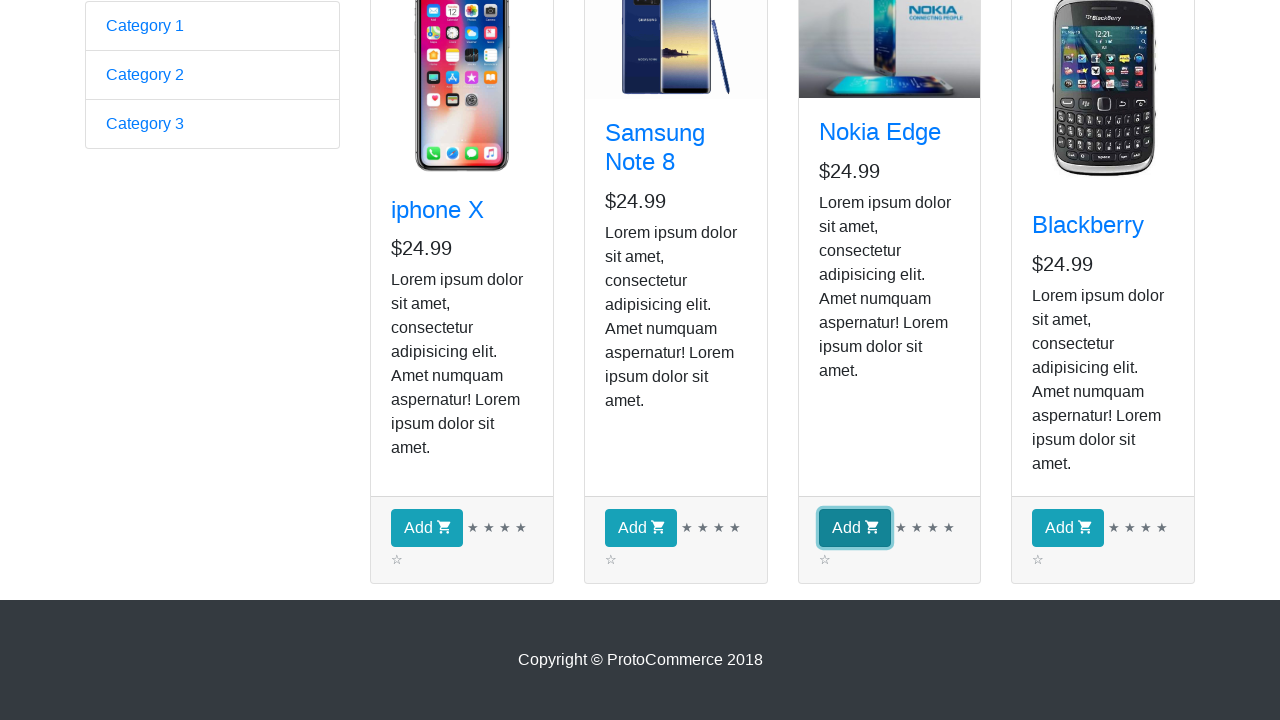